Tests table element interaction on a practice automation page by locating the table, verifying its structure (columns and rows), and accessing specific row data.

Starting URL: https://rahulshettyacademy.com/AutomationPractice/

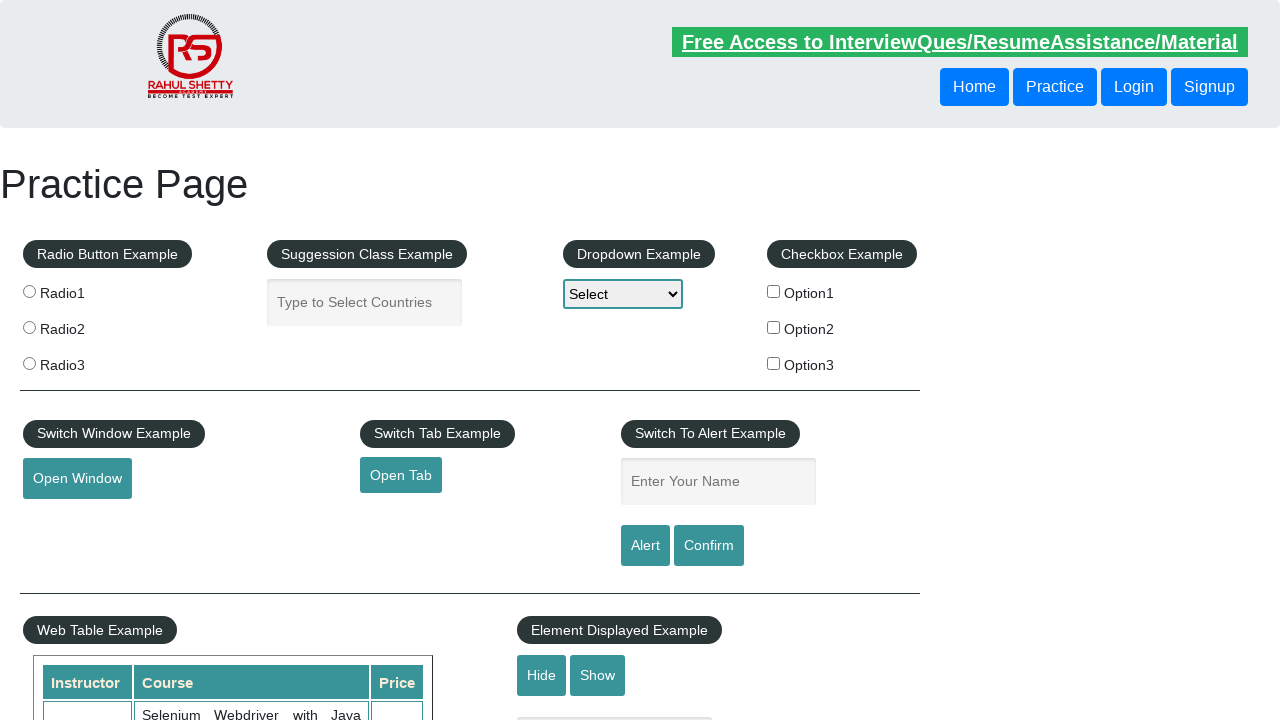

Waited for table.table-display element to be visible
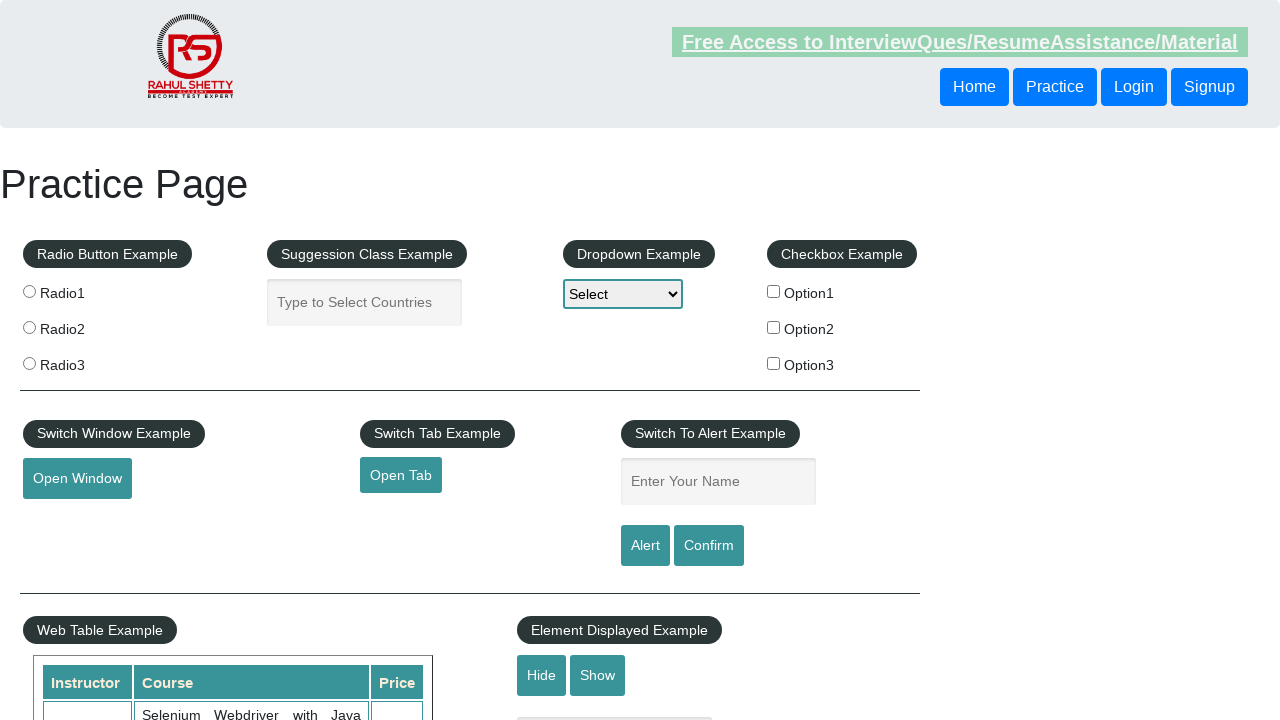

Located table.table-display element
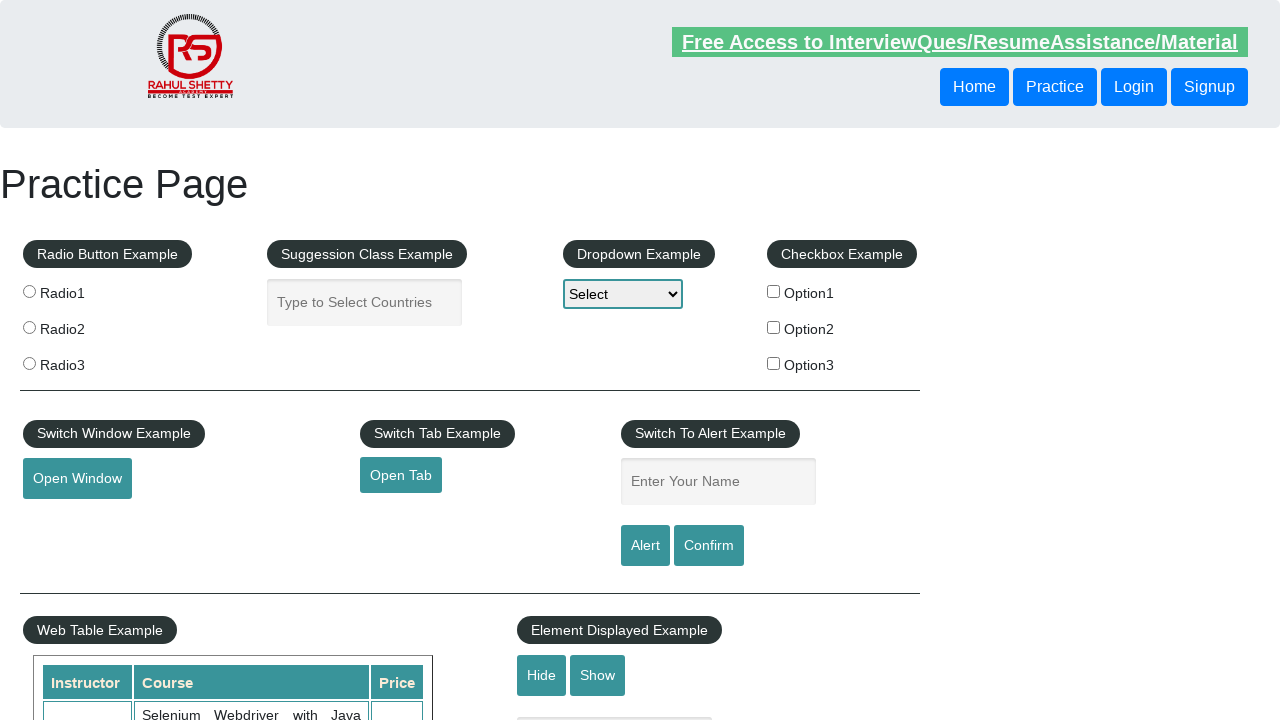

Counted table columns: 3 columns found
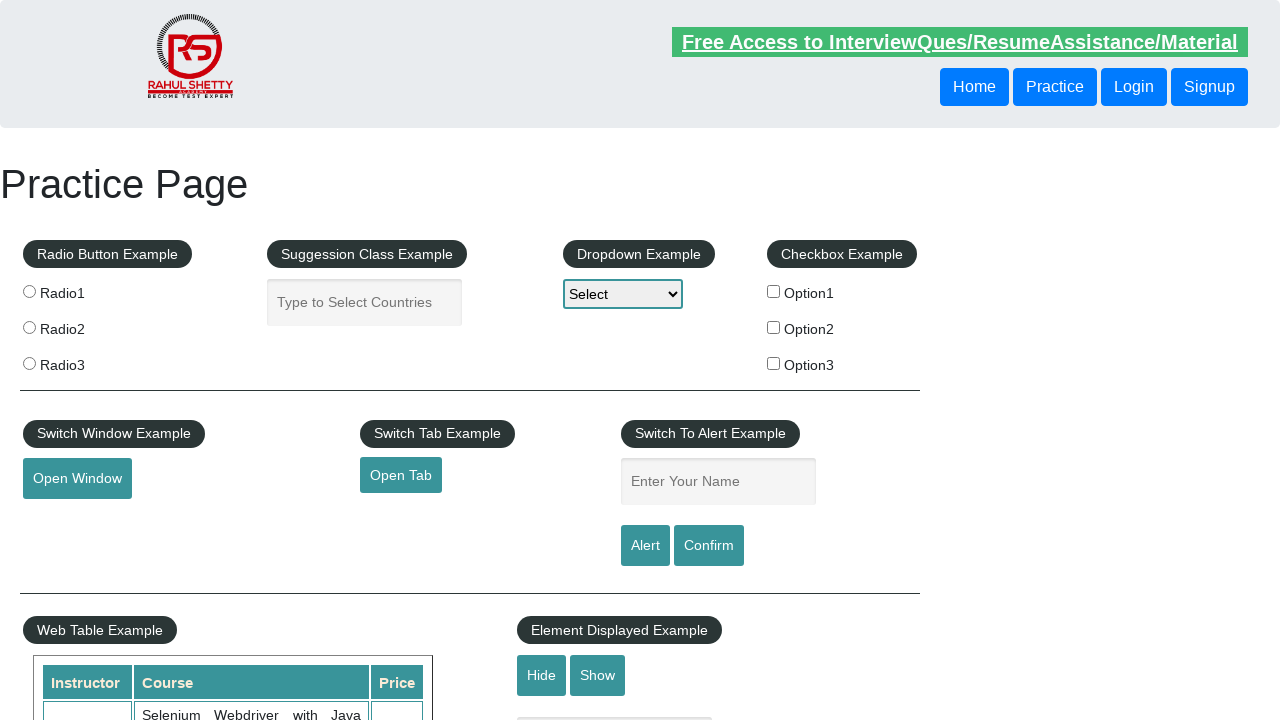

Counted table rows: 11 total rows (including header)
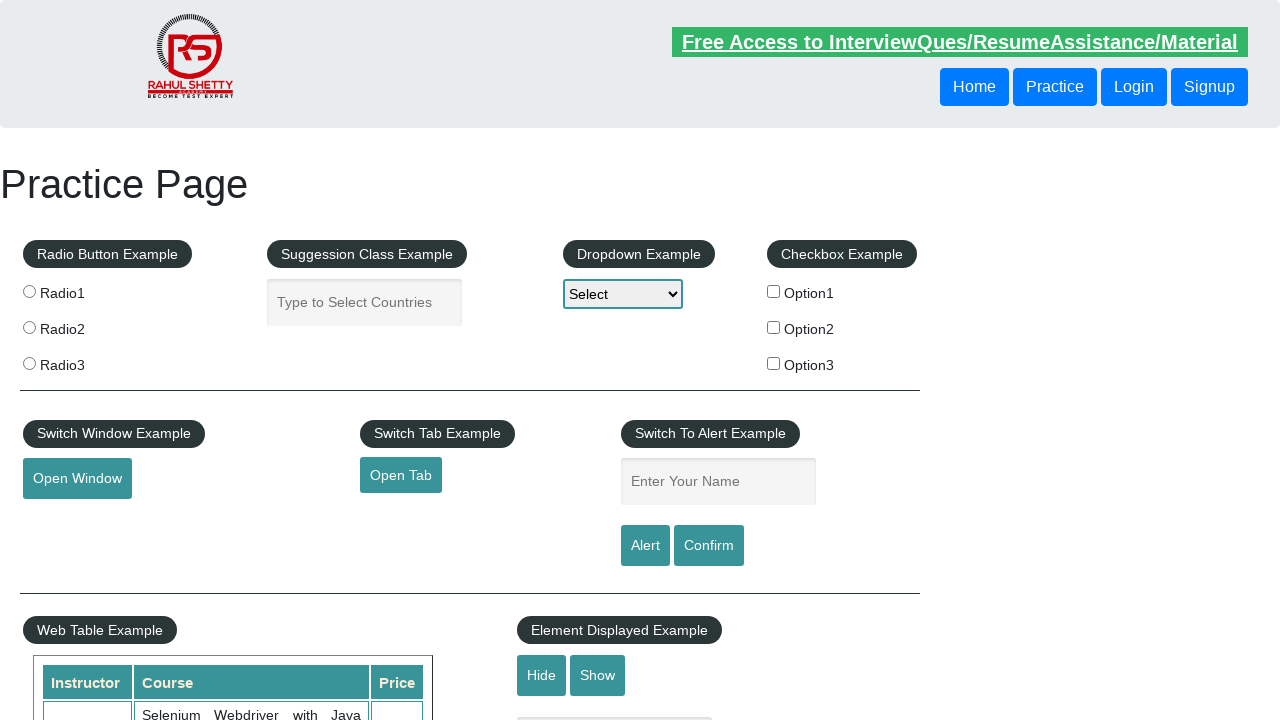

Located all td elements in the third row (index 2)
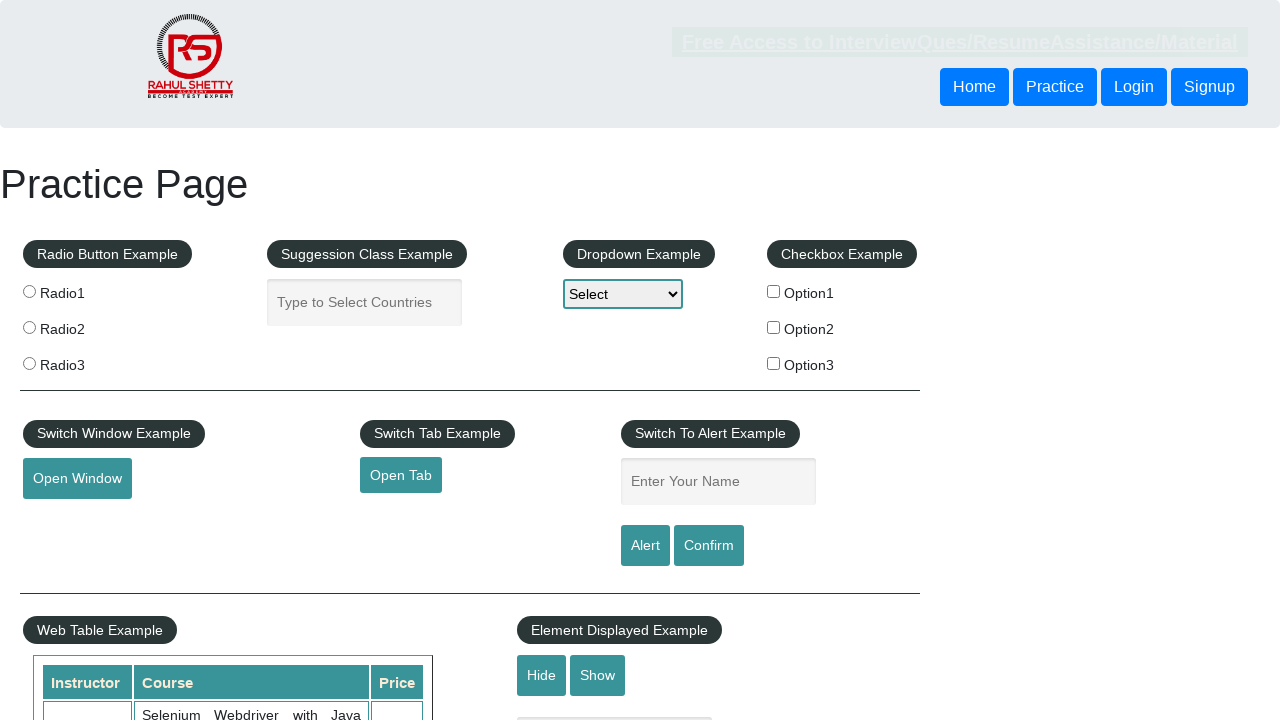

Counted cells in third row: 3 cells found
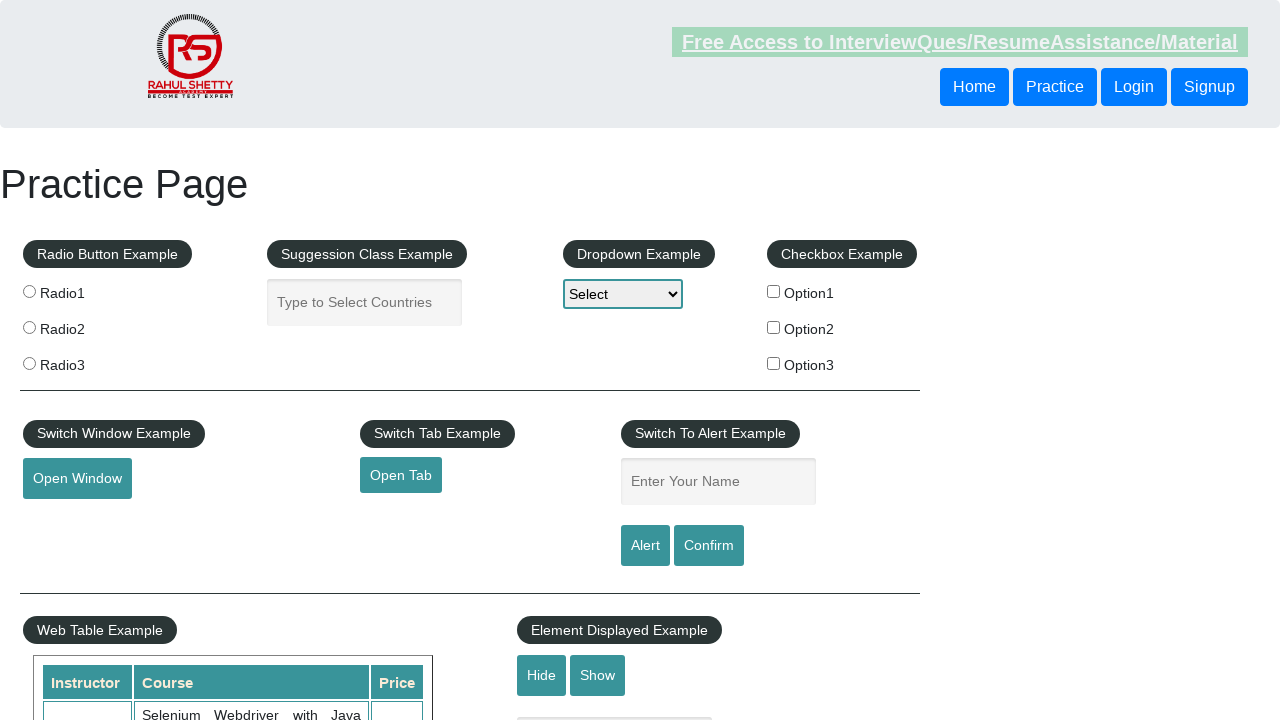

Retrieved text content from cell 0 in third row: 'Rahul Shetty'
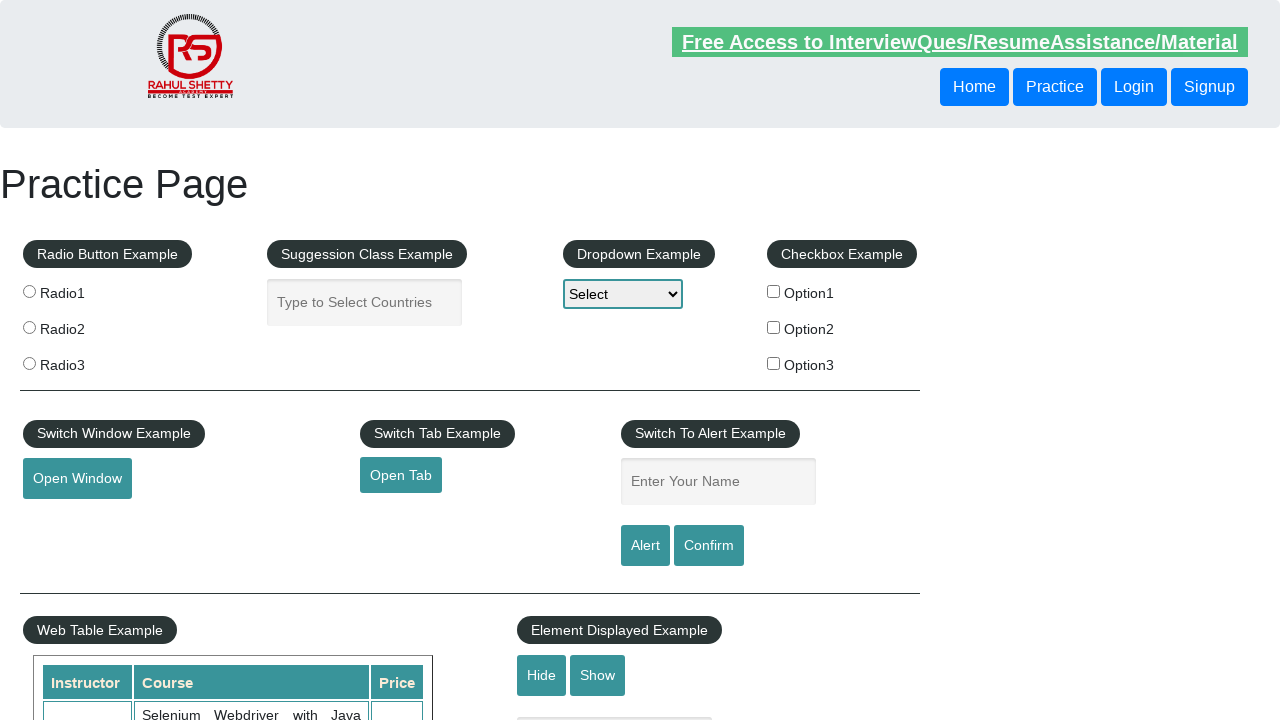

Retrieved text content from cell 1 in third row: 'Learn SQL in Practical + Database Testing from Scratch'
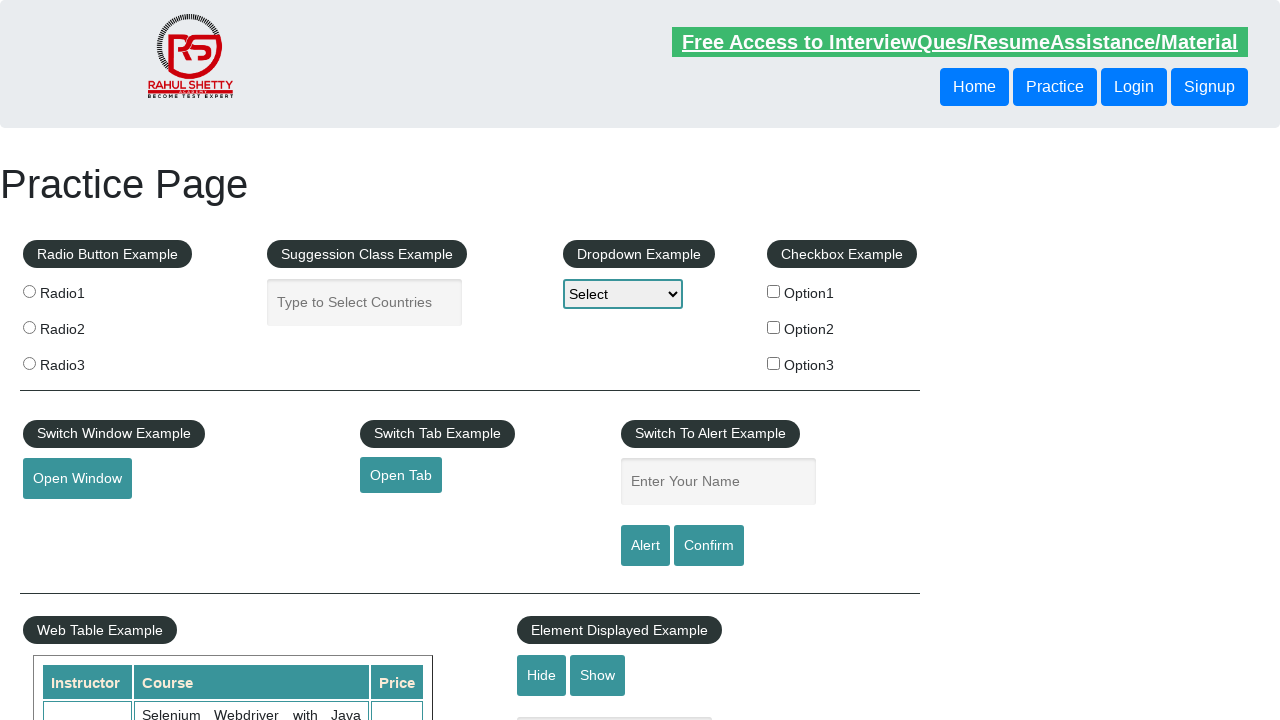

Retrieved text content from cell 2 in third row: '25'
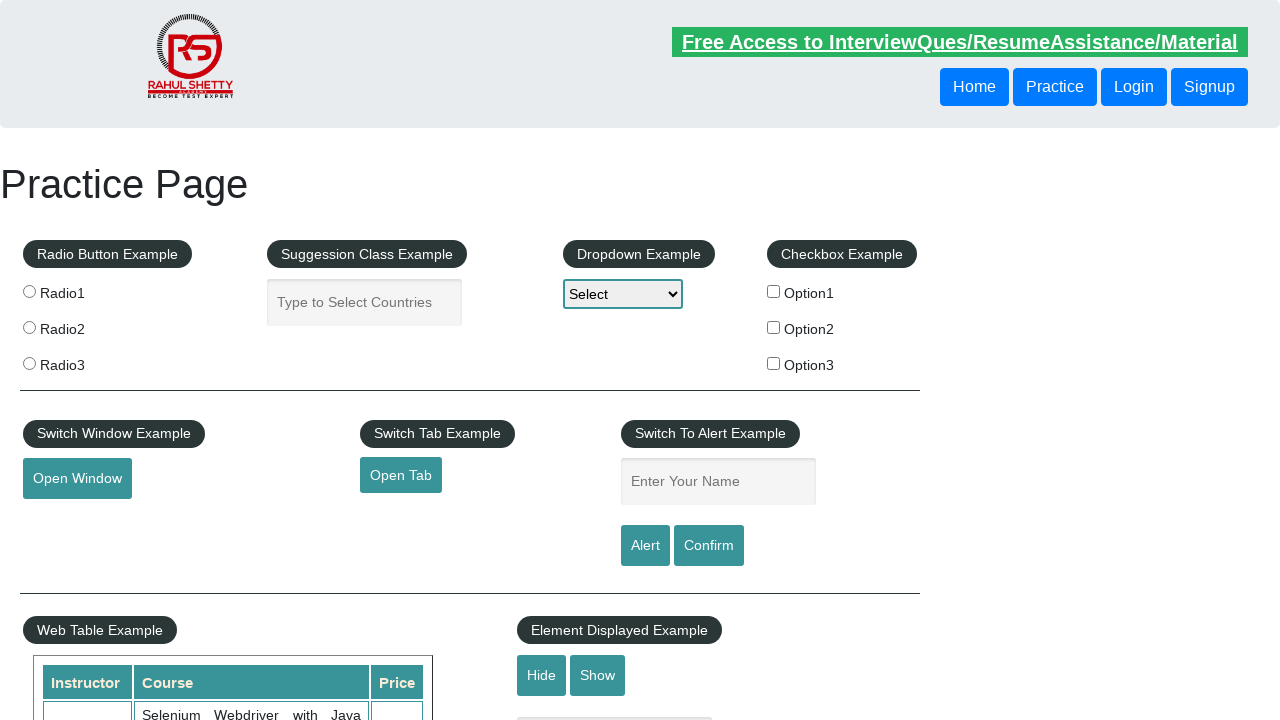

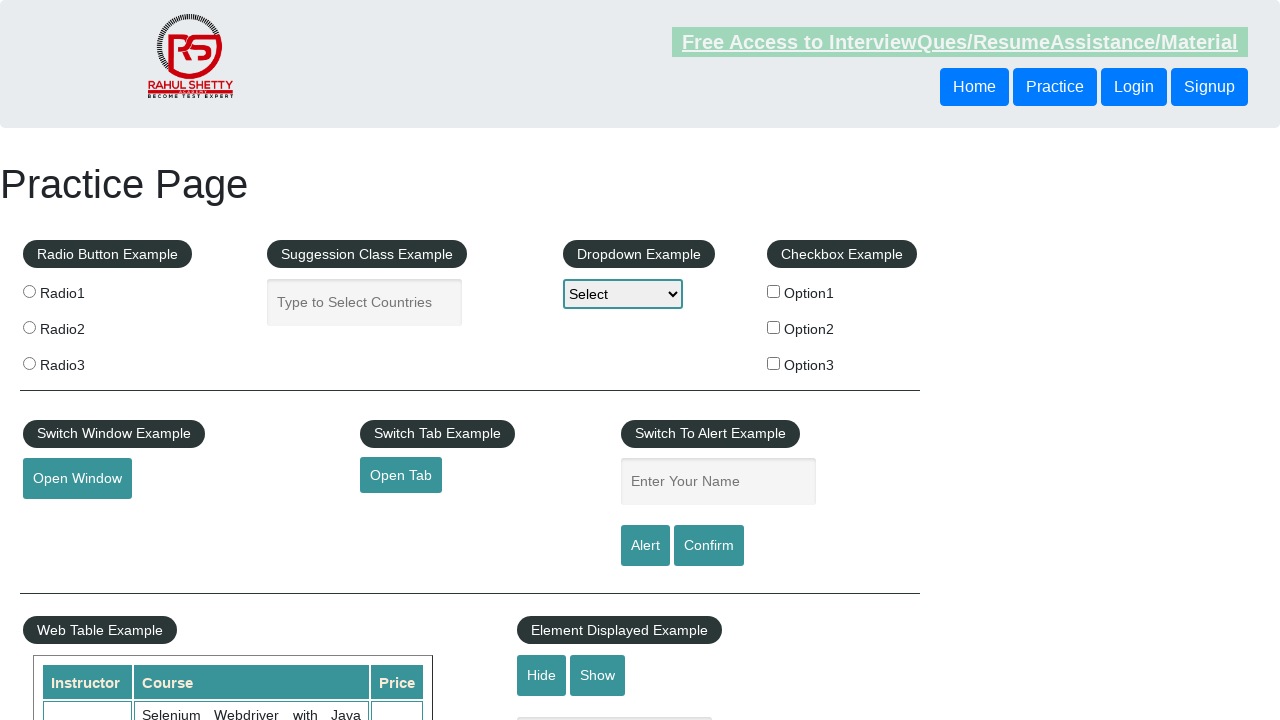